Tests the flight booking flow on BlazeDemo by selecting departure and destination cities, choosing a flight, filling in passenger details with payment information, and verifying the purchase confirmation shows the correct price.

Starting URL: https://blazedemo.com/

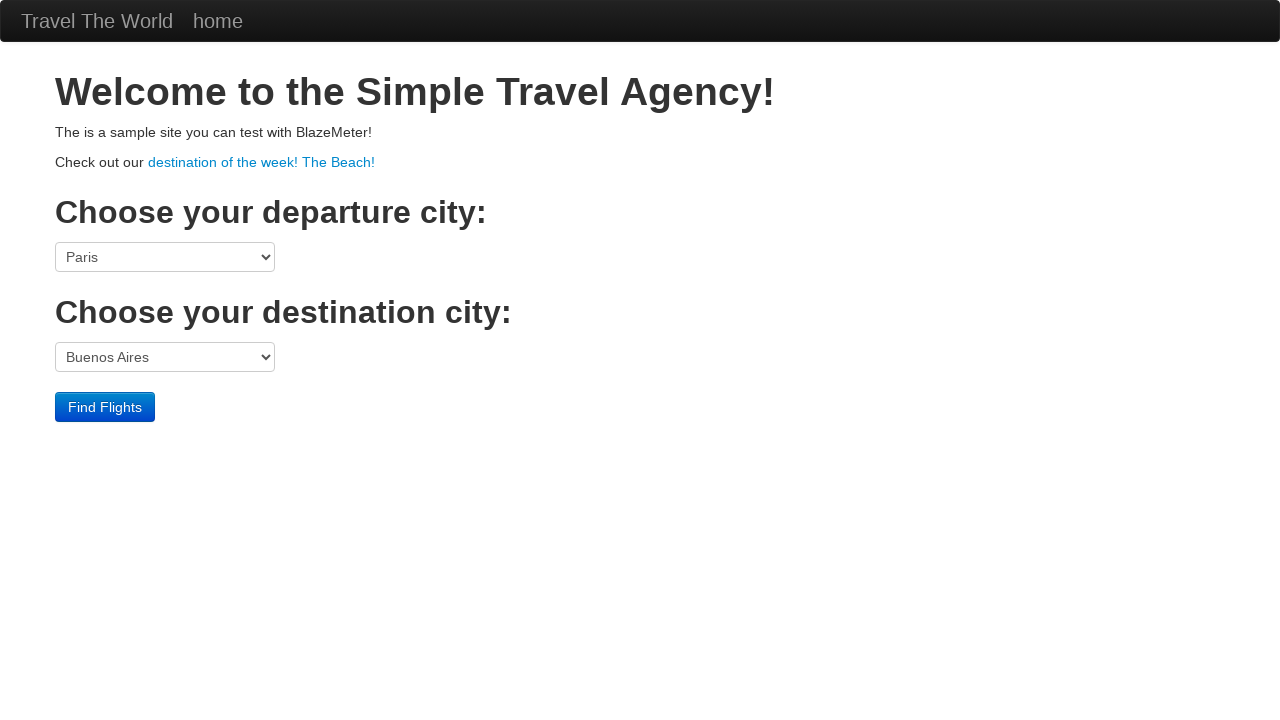

Clicked departure city dropdown at (165, 257) on select[name='fromPort']
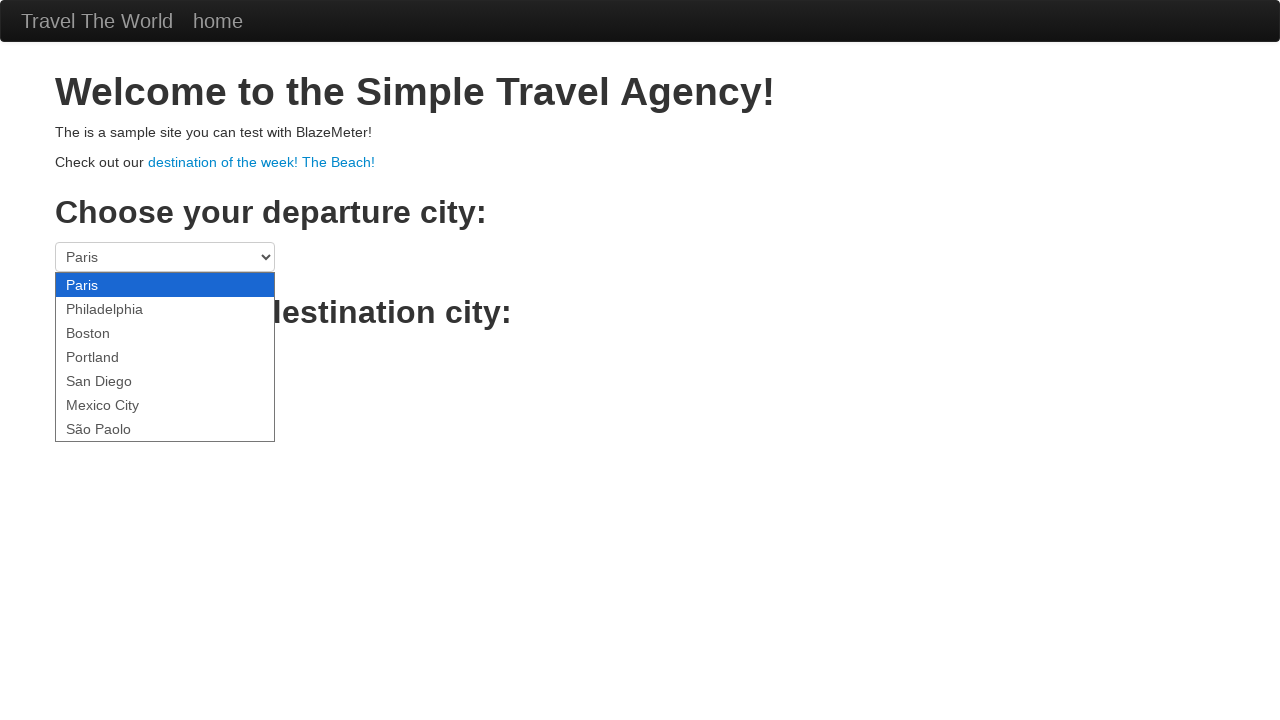

Selected São Paolo as departure city on select[name='fromPort']
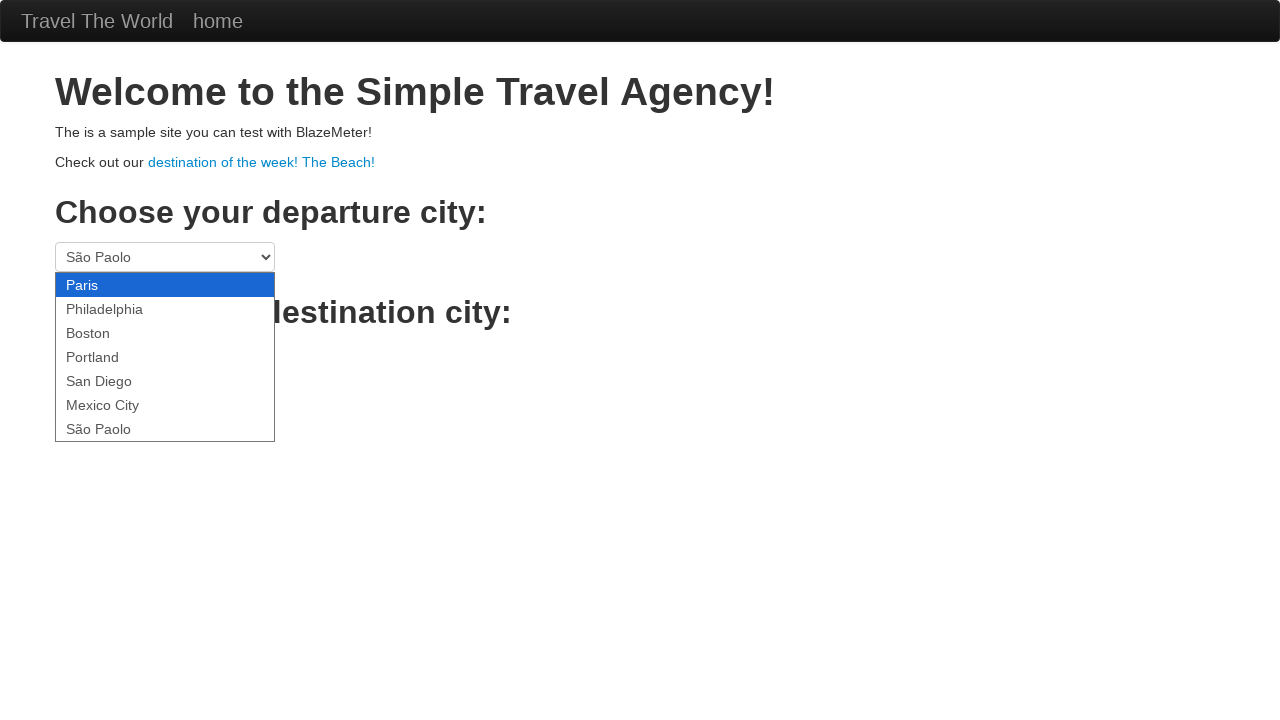

Clicked destination city dropdown at (165, 357) on select[name='toPort']
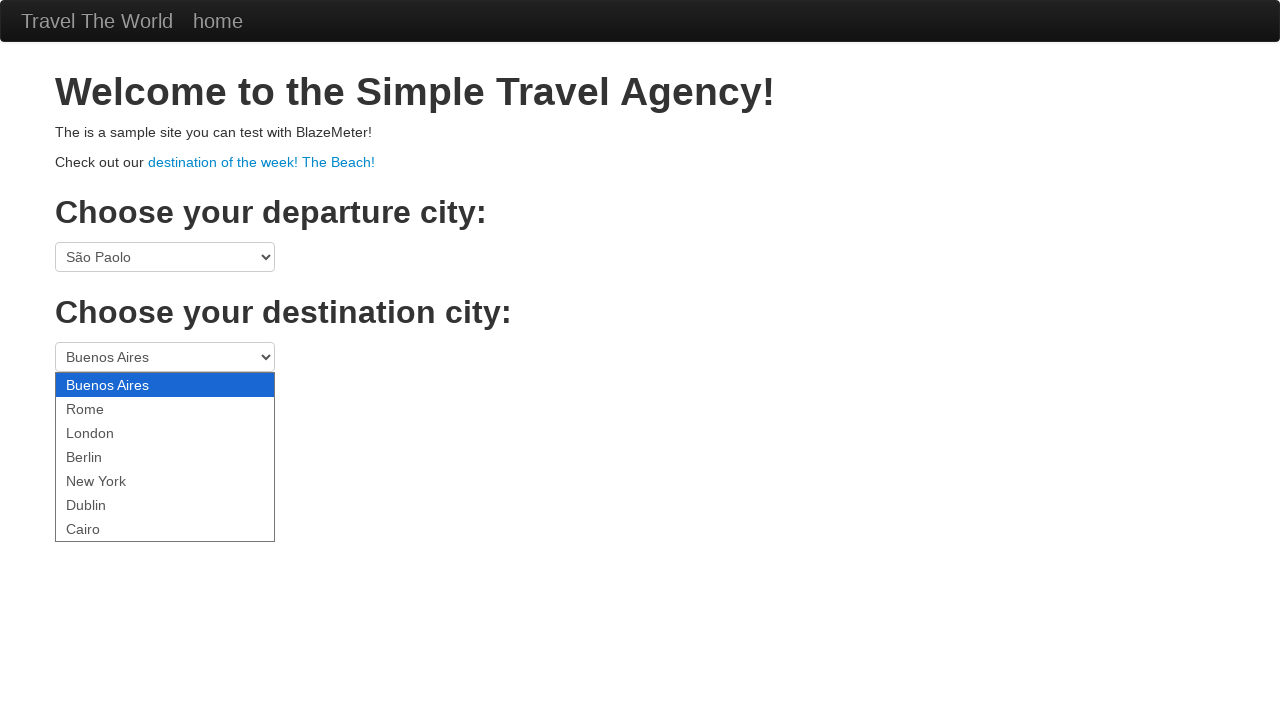

Selected Berlin as destination city on select[name='toPort']
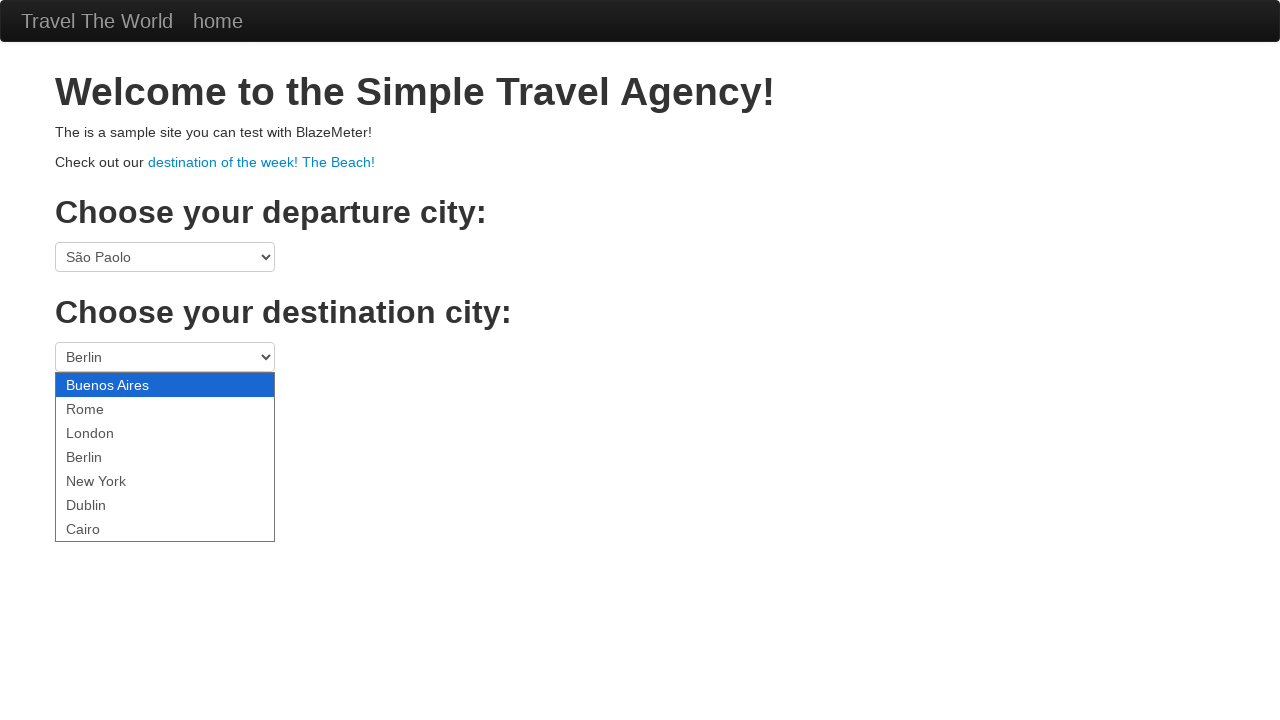

Clicked Find Flights button at (105, 407) on .btn-primary
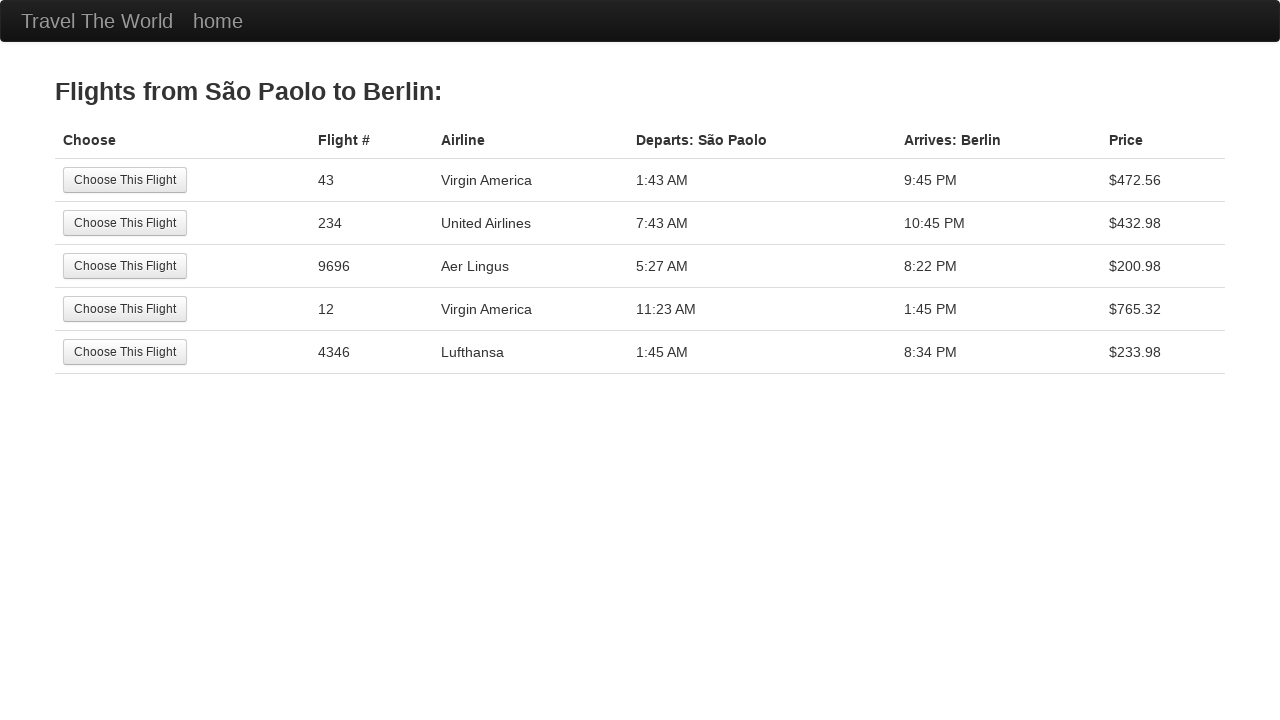

Selected the first available flight at (125, 180) on tr:nth-child(1) .btn
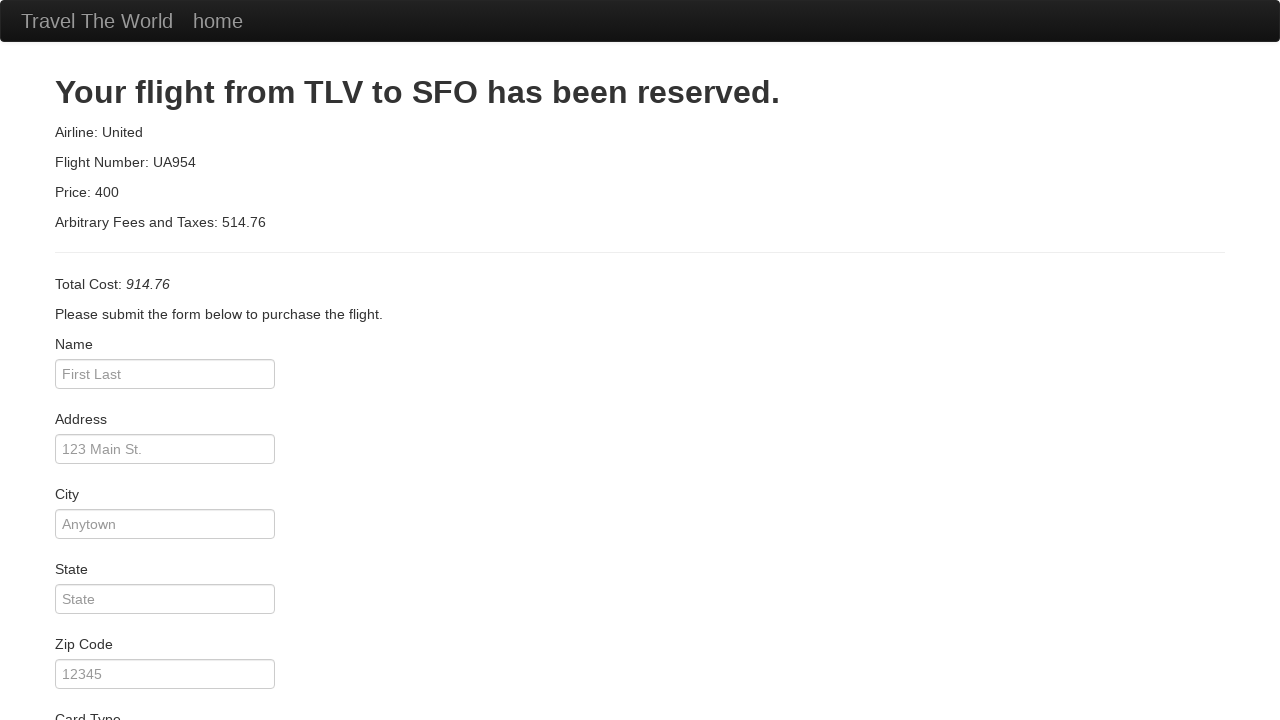

Clicked on passenger name input field at (165, 374) on #inputName
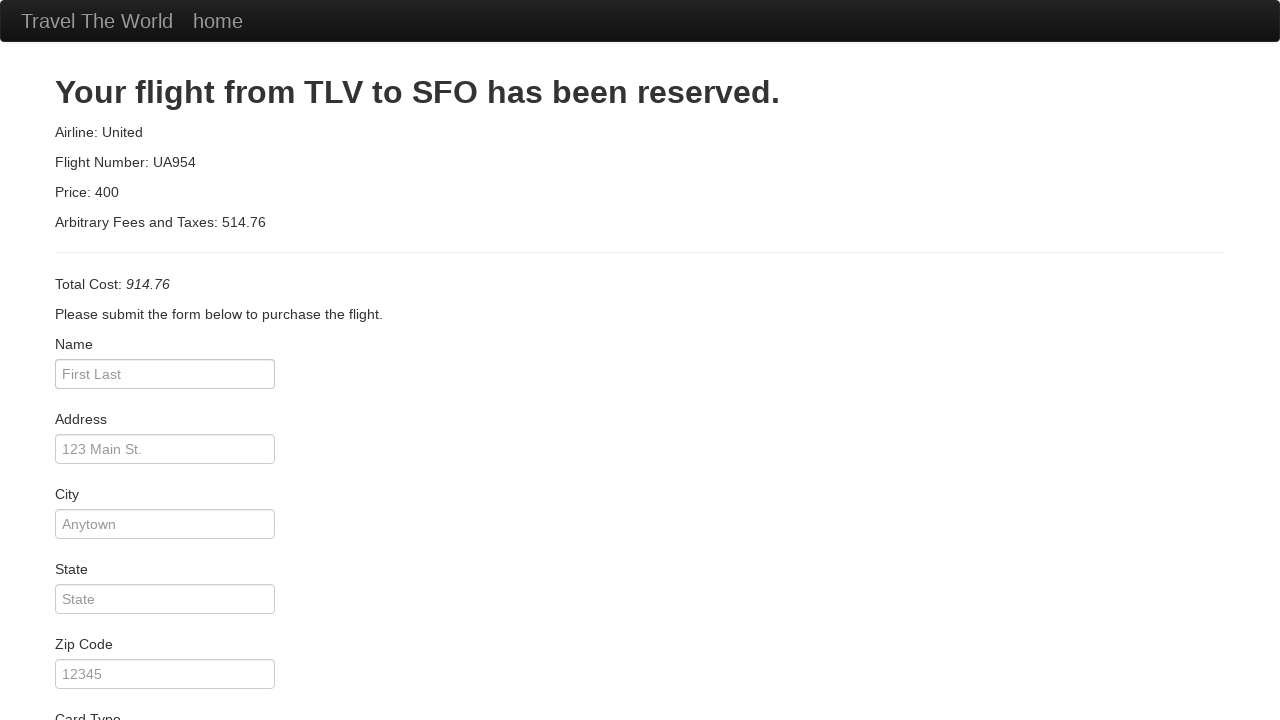

Entered passenger name 'Rafael' on #inputName
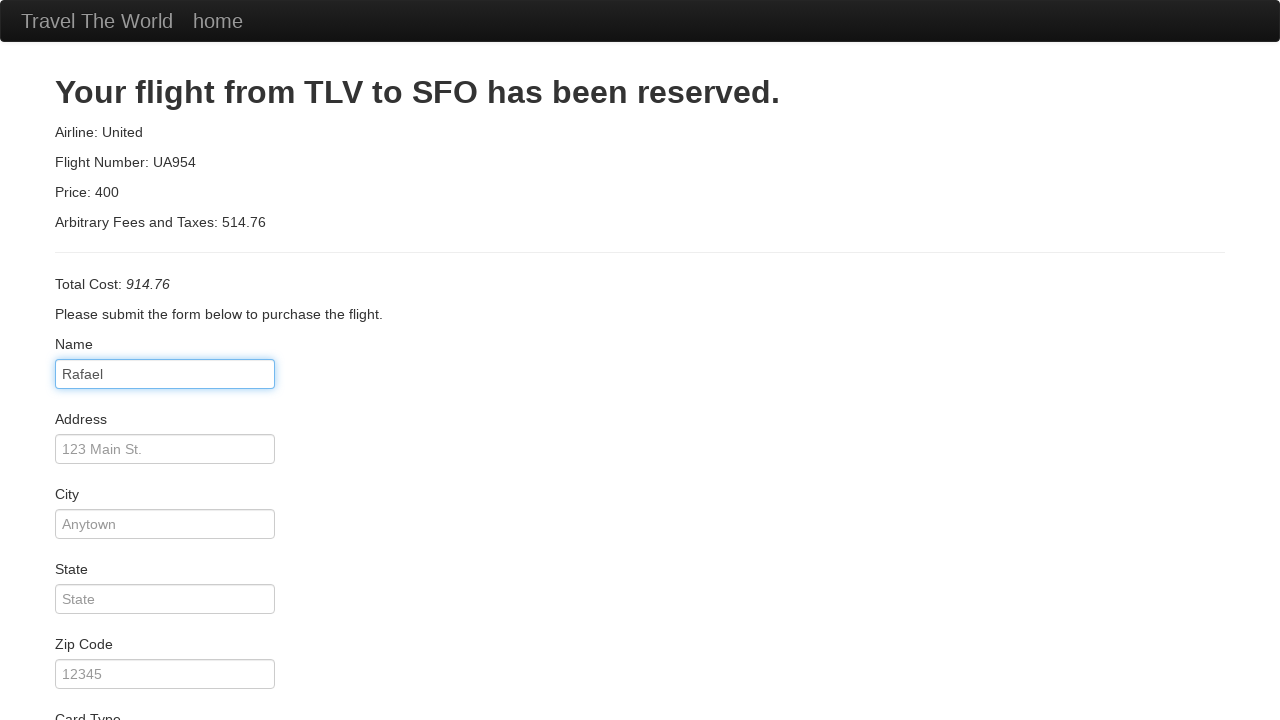

Clicked on card type dropdown at (165, 360) on #cardType
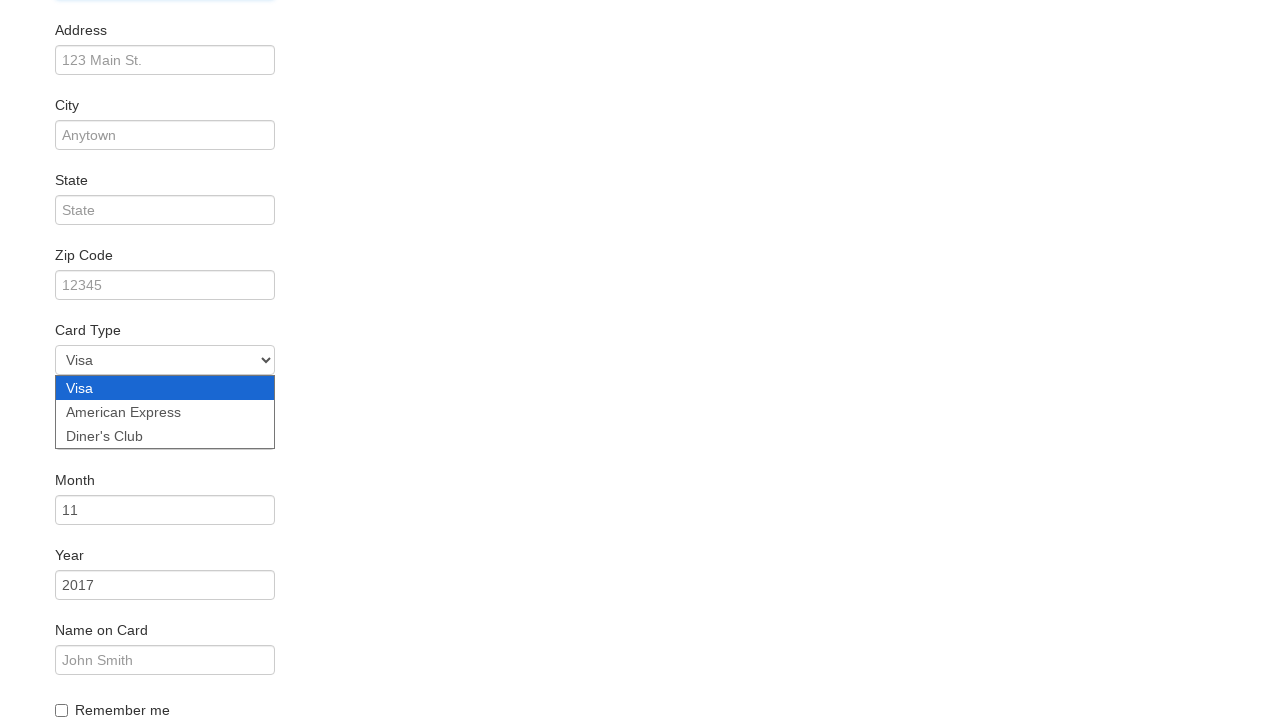

Selected American Express as card type on #cardType
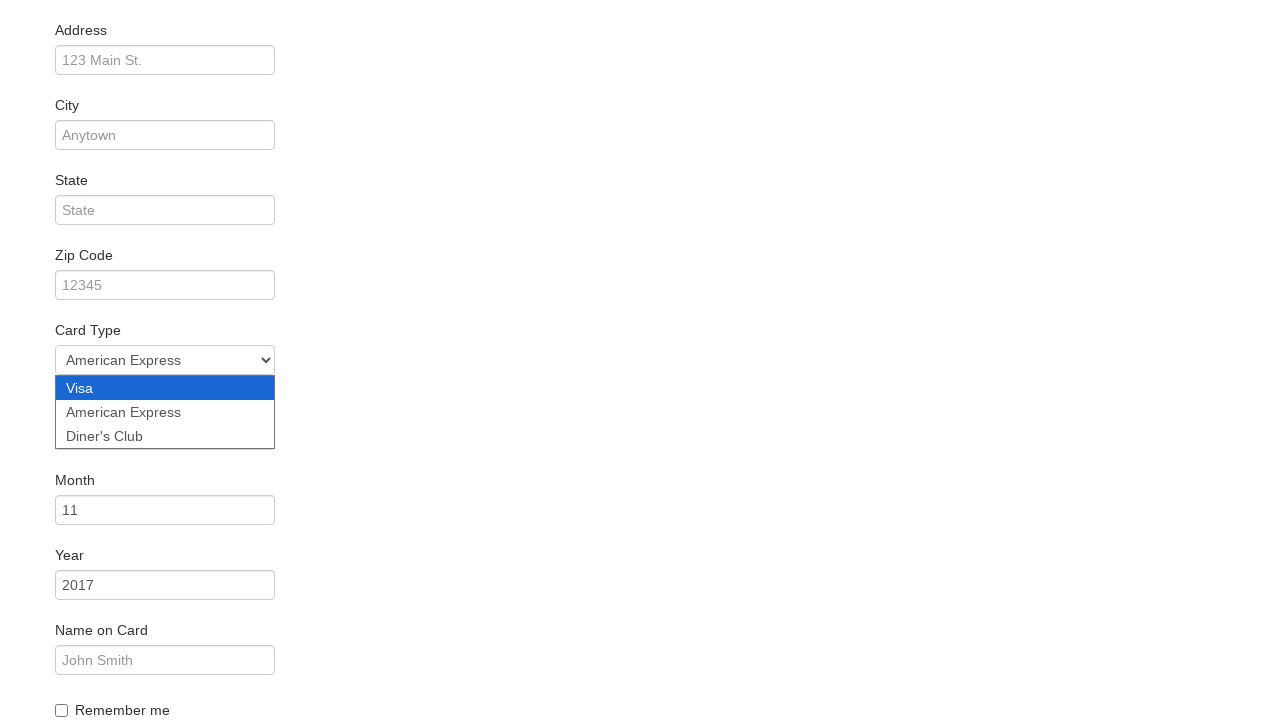

Clicked remember me checkbox at (640, 708) on .checkbox
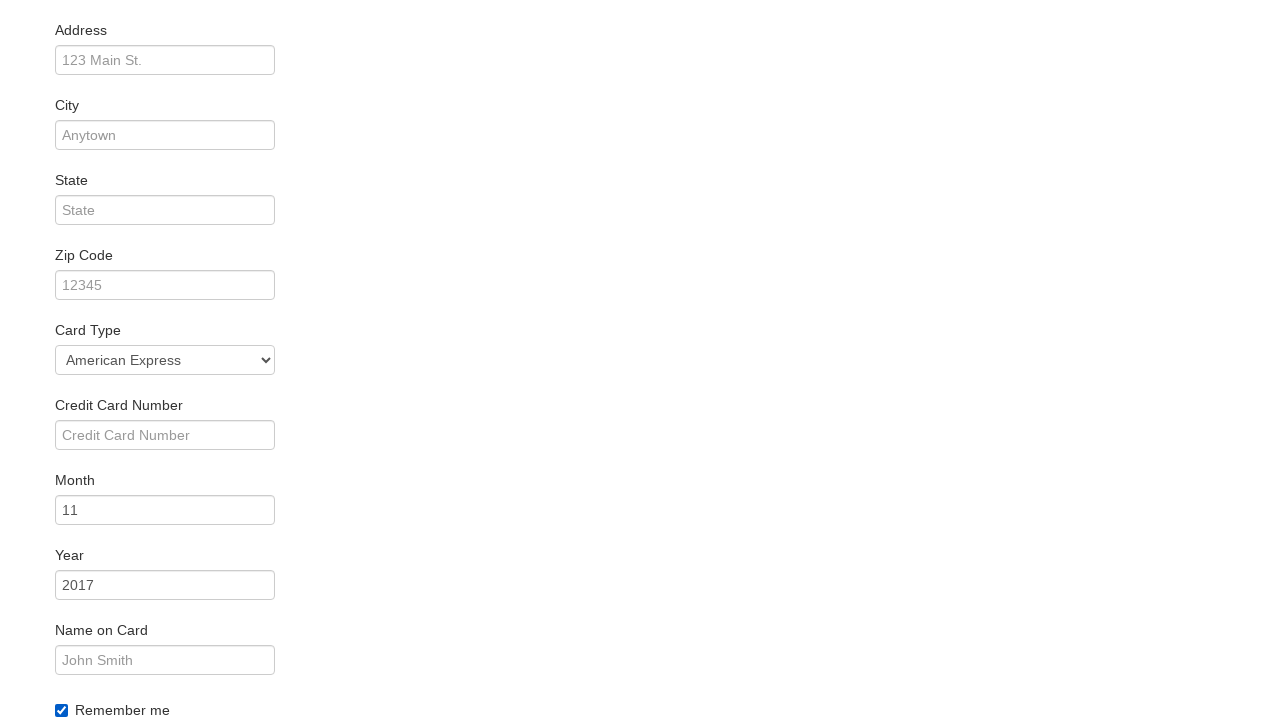

Clicked Purchase Flight button at (118, 685) on .btn-primary
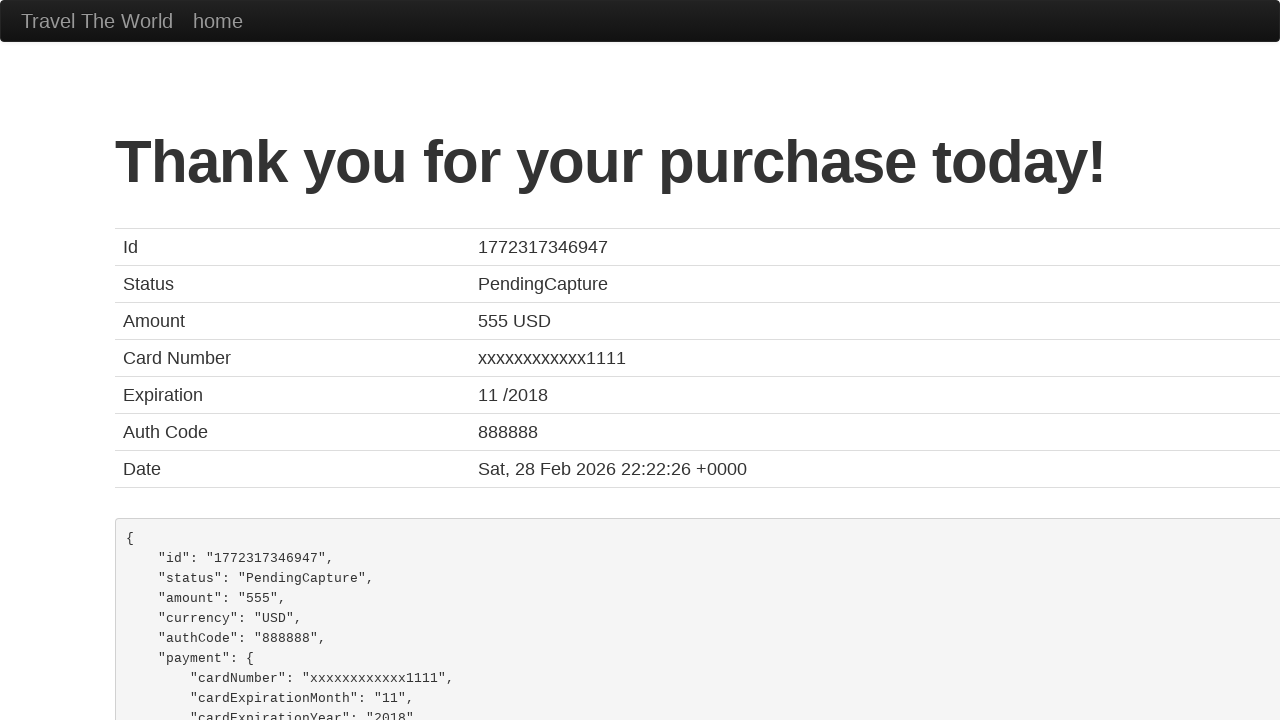

Confirmation page loaded and price element is visible
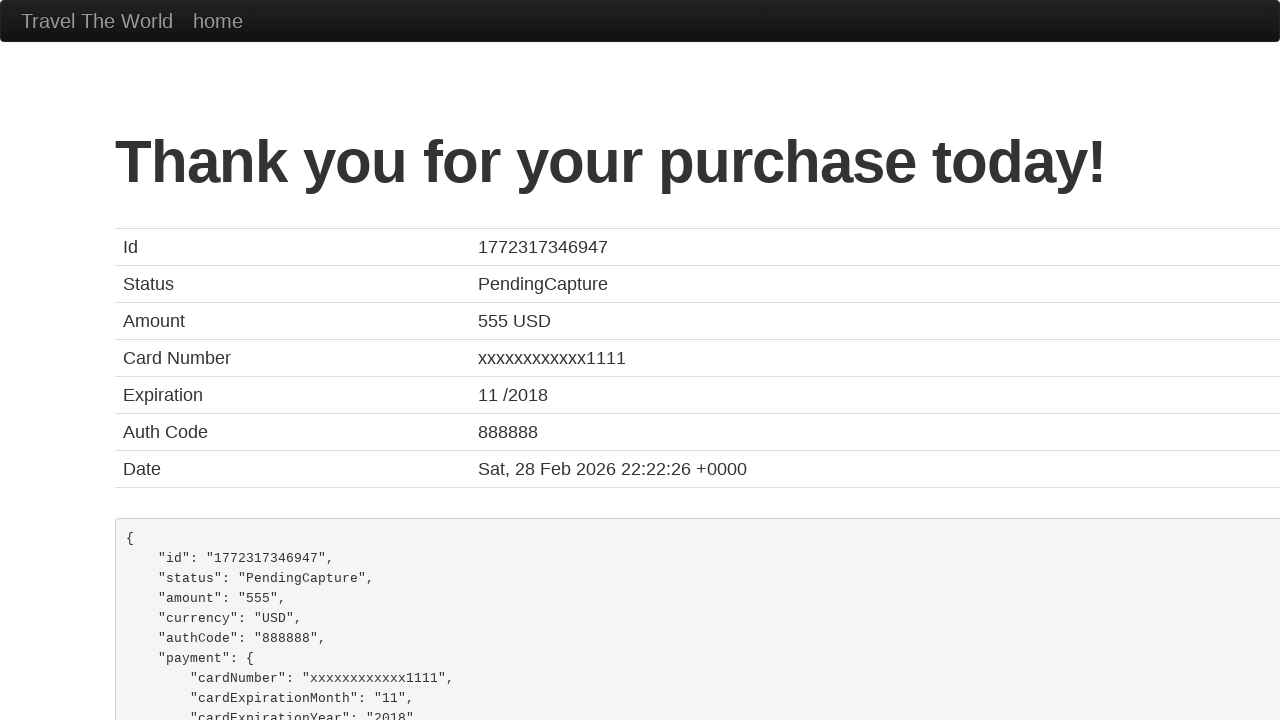

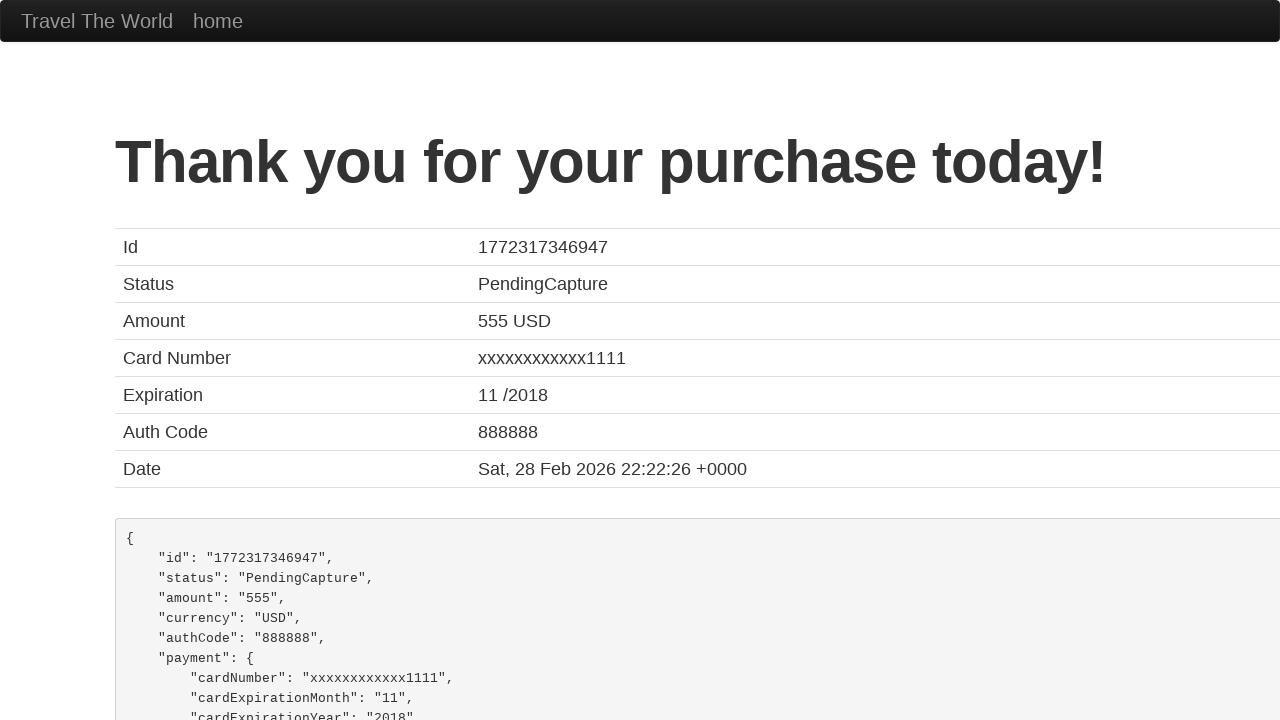